Tests a form submission on DemoQA by filling in username, email, current address, and permanent address fields, then clicking the submit button

Starting URL: https://demoqa.com/text-box

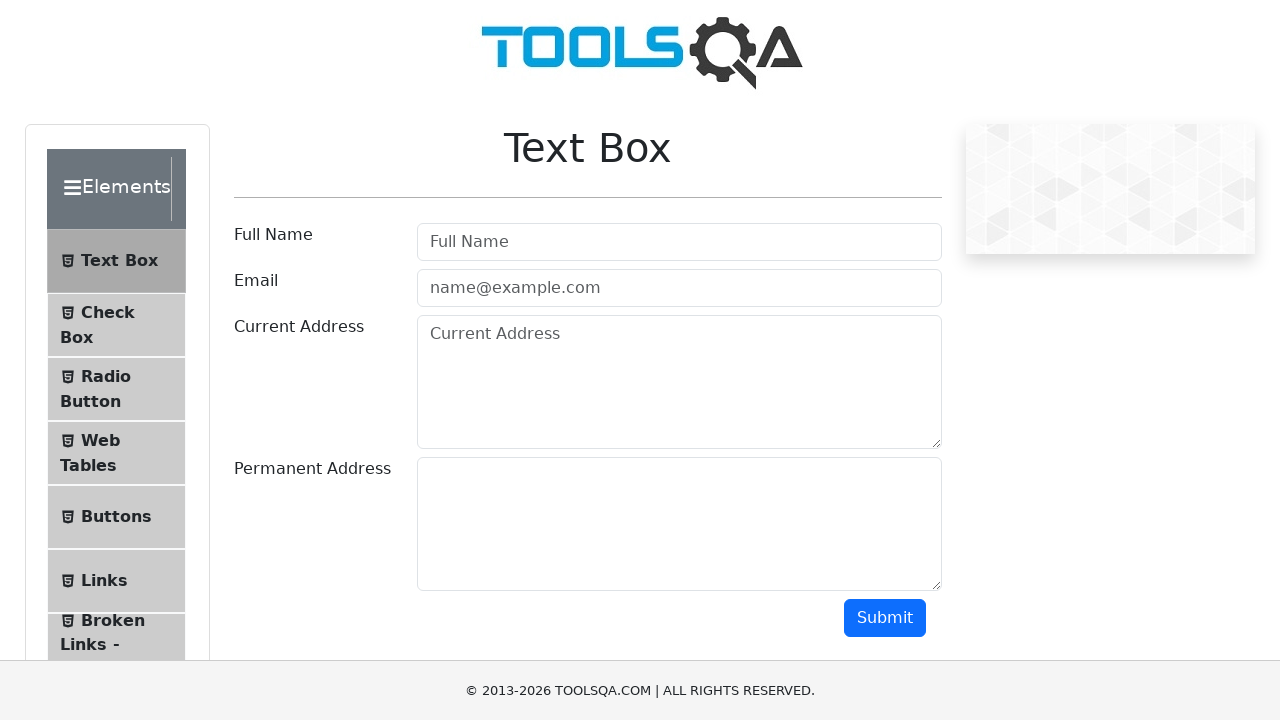

Clicked username field at (679, 242) on #userName
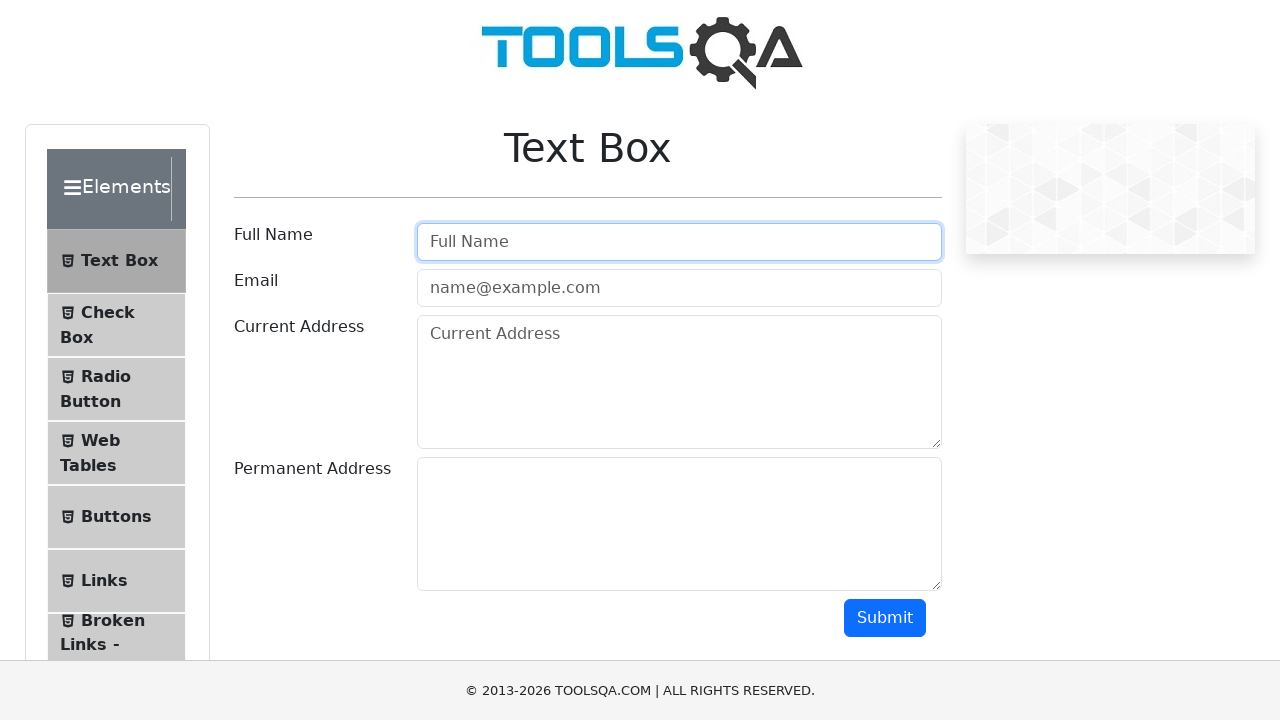

Filled username field with 'testuser2024@gmail.com' on #userName
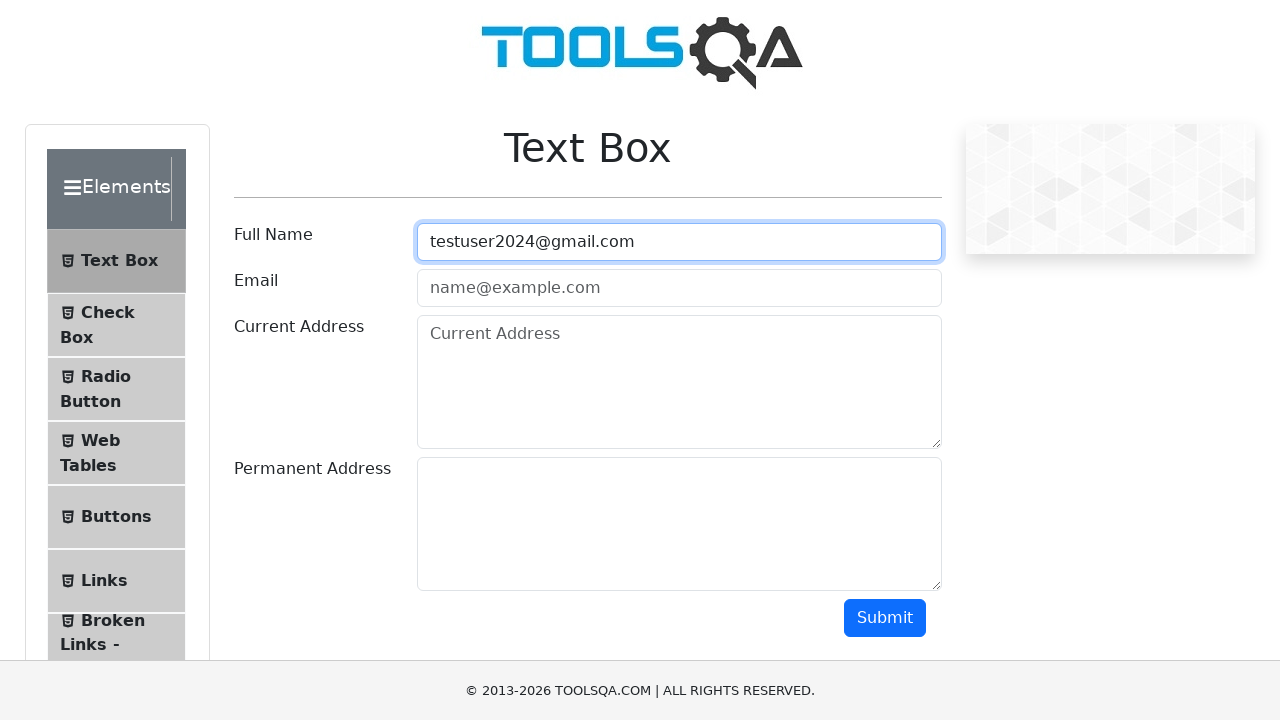

Clicked email field at (679, 288) on #userEmail
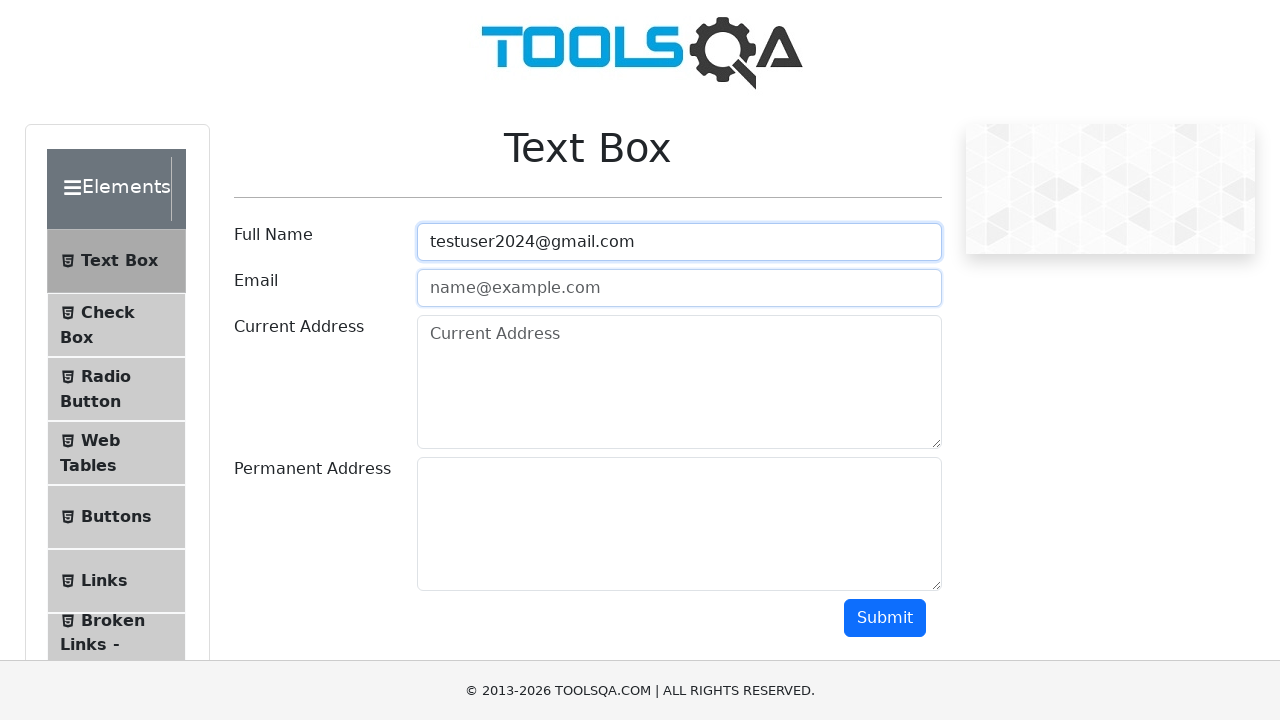

Filled email field with 'automation@example.com' on #userEmail
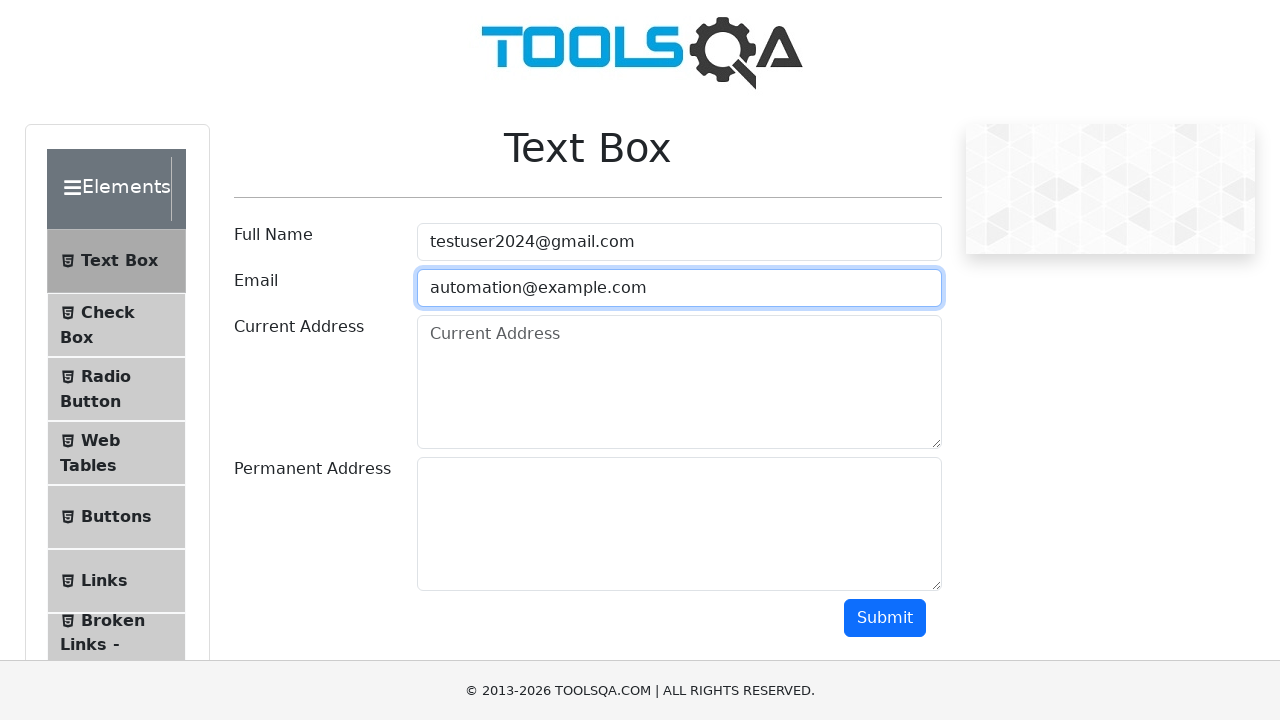

Clicked current address field at (679, 382) on #currentAddress
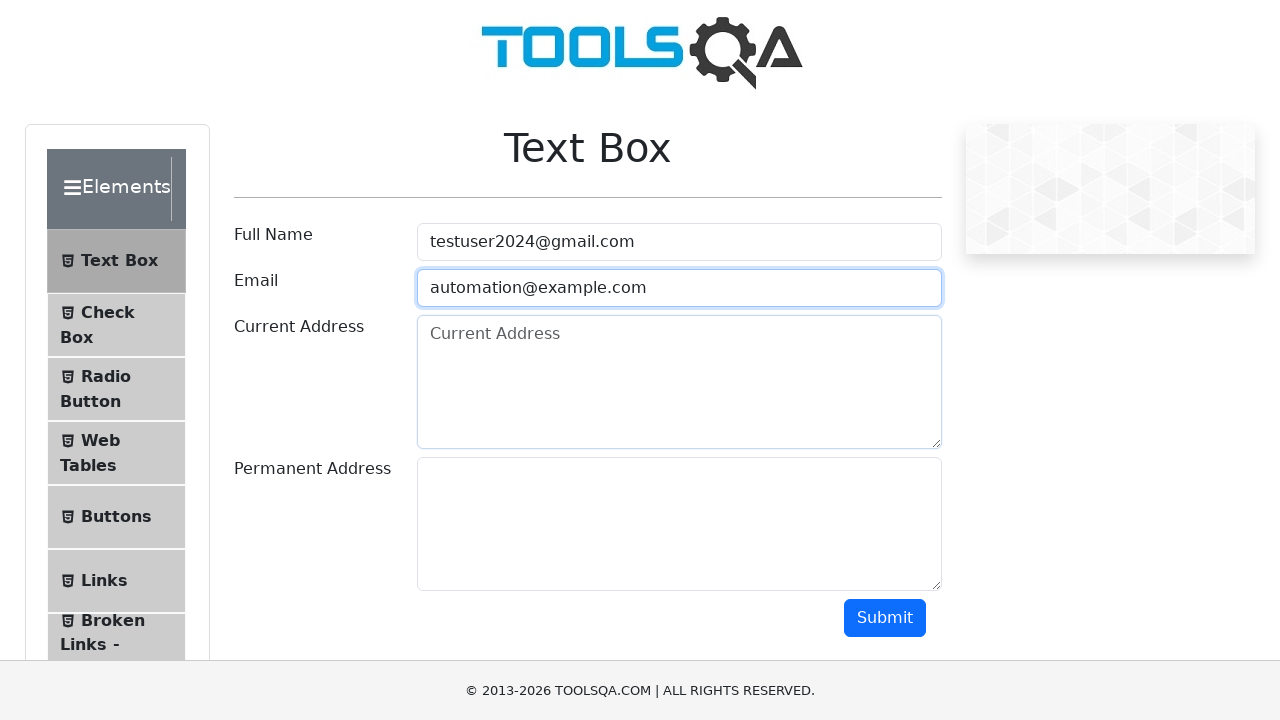

Filled current address field with '123 Test Street, Berlin, Germany' on #currentAddress
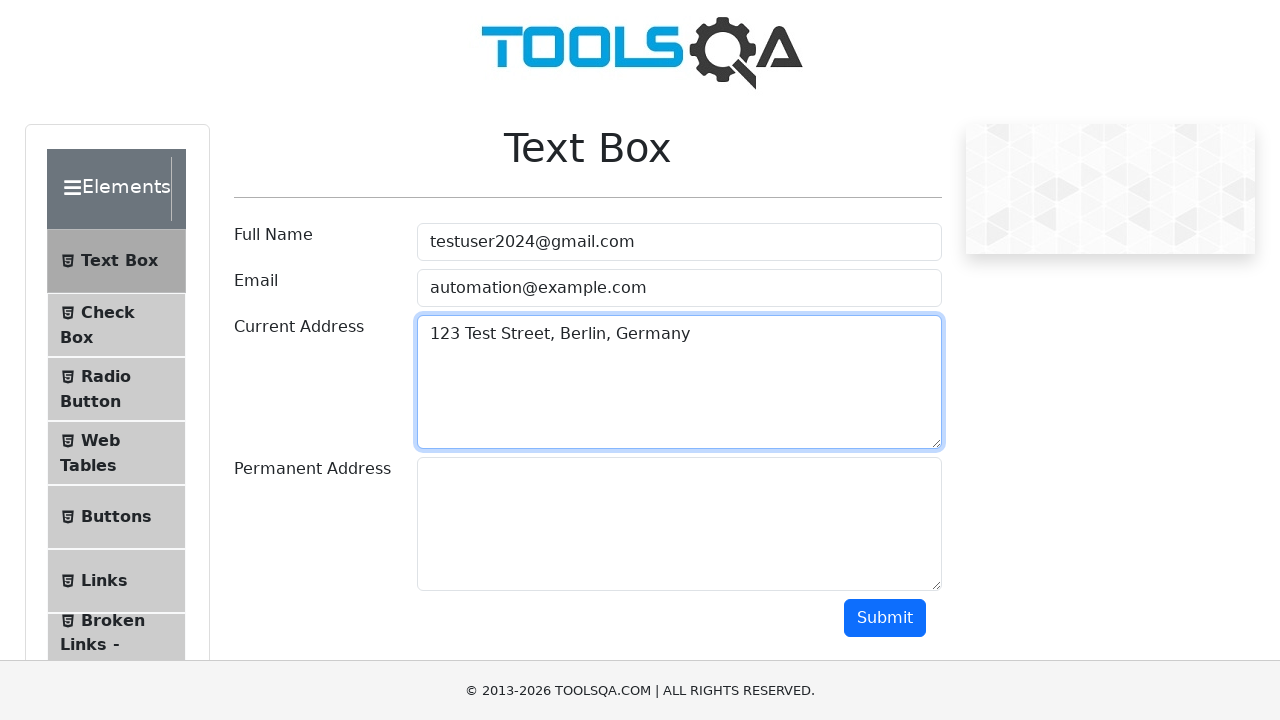

Clicked permanent address field at (679, 524) on #permanentAddress
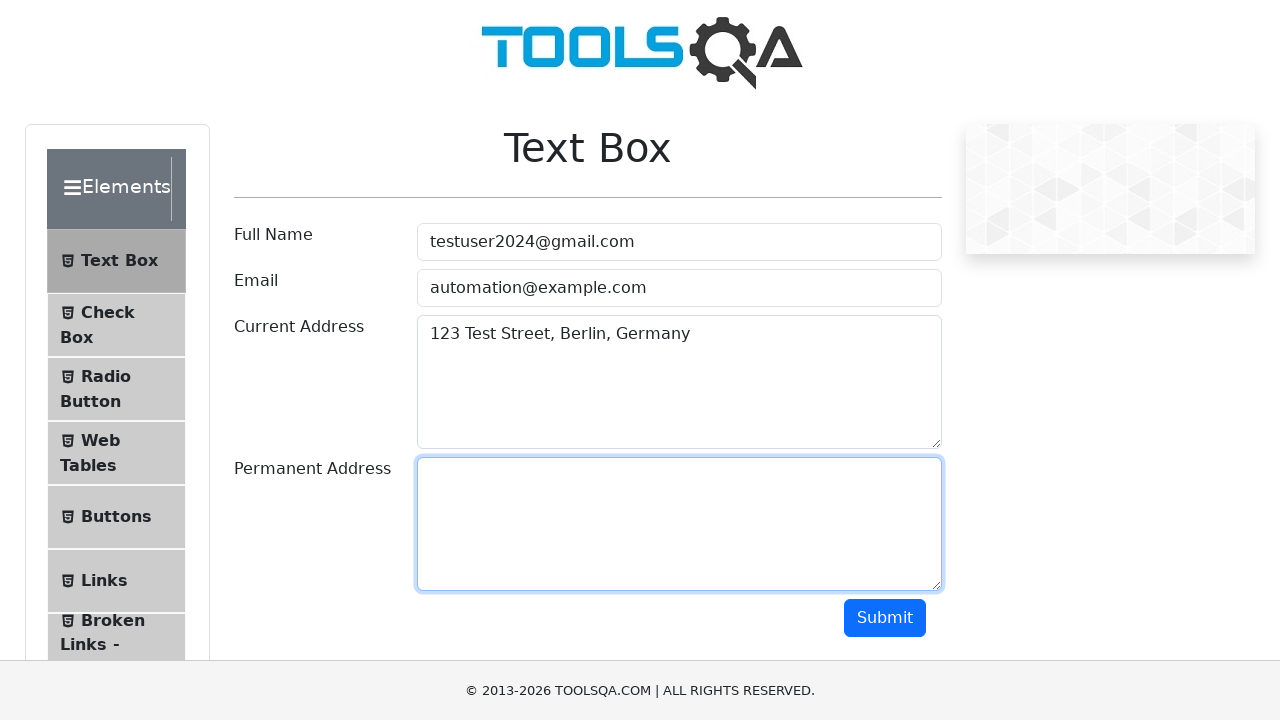

Filled permanent address field with '456 Main Avenue, Istanbul, Turkey' on #permanentAddress
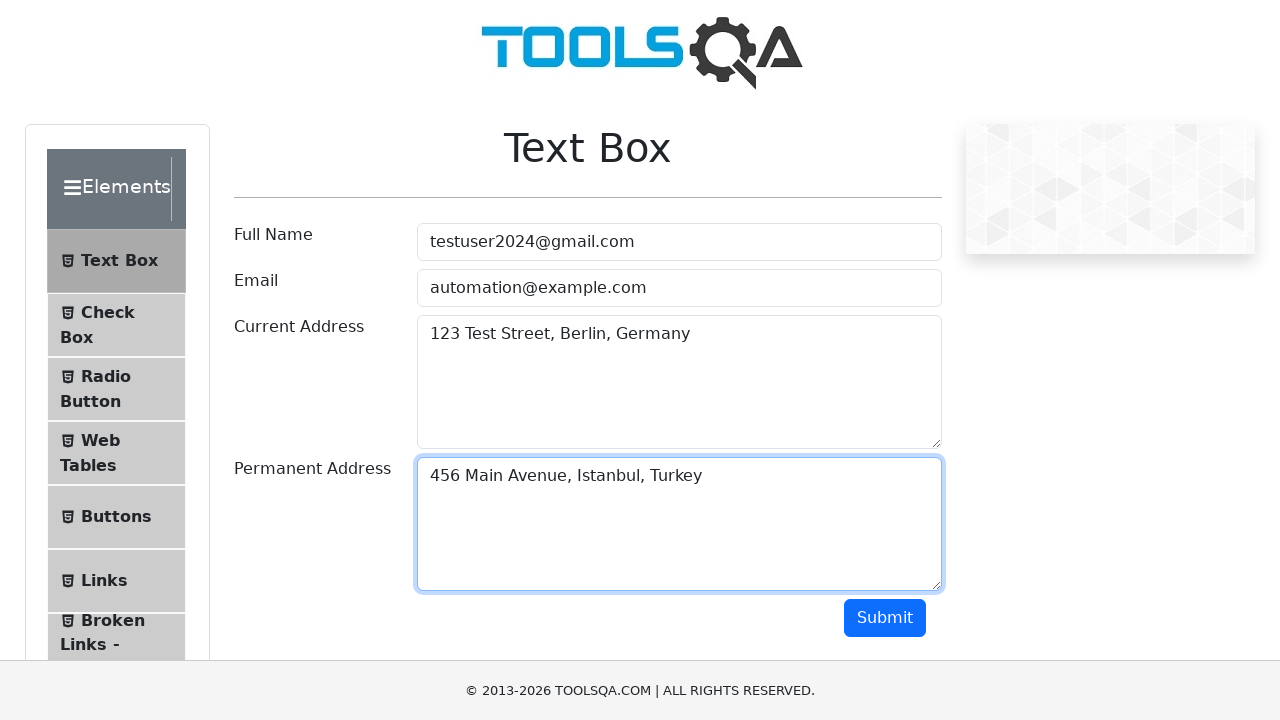

Clicked submit button to submit the form at (885, 618) on button#submit
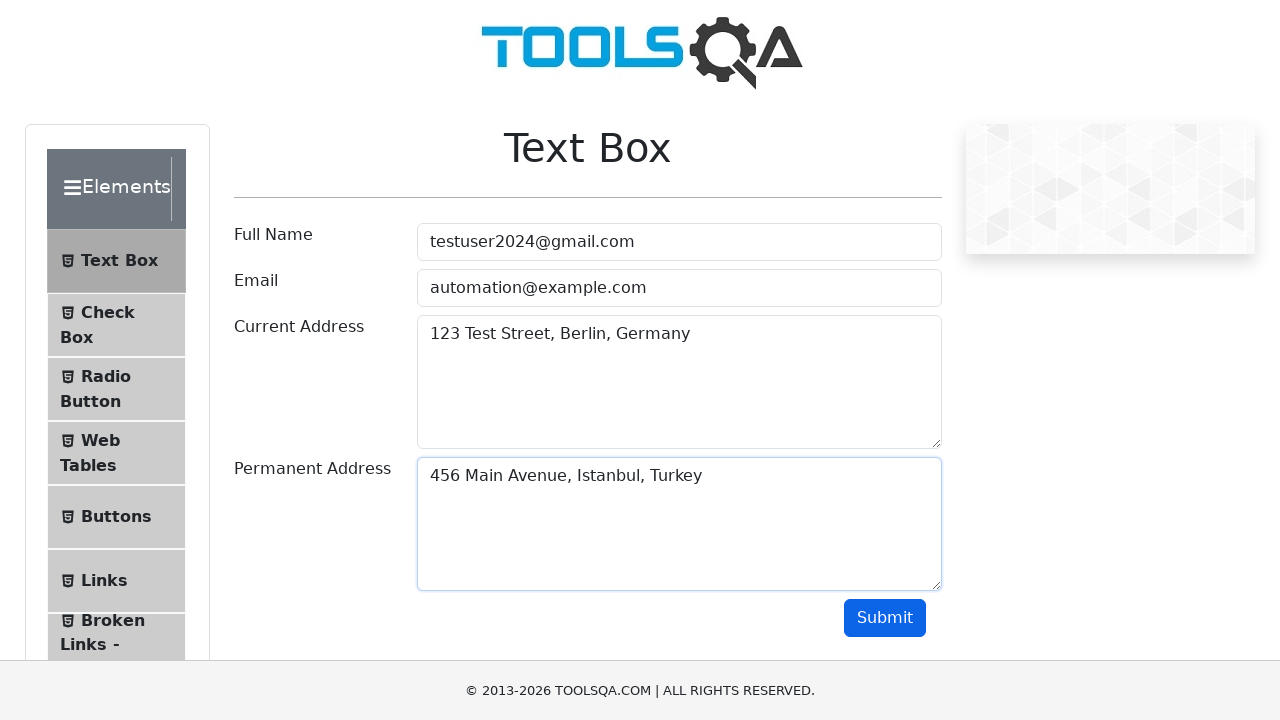

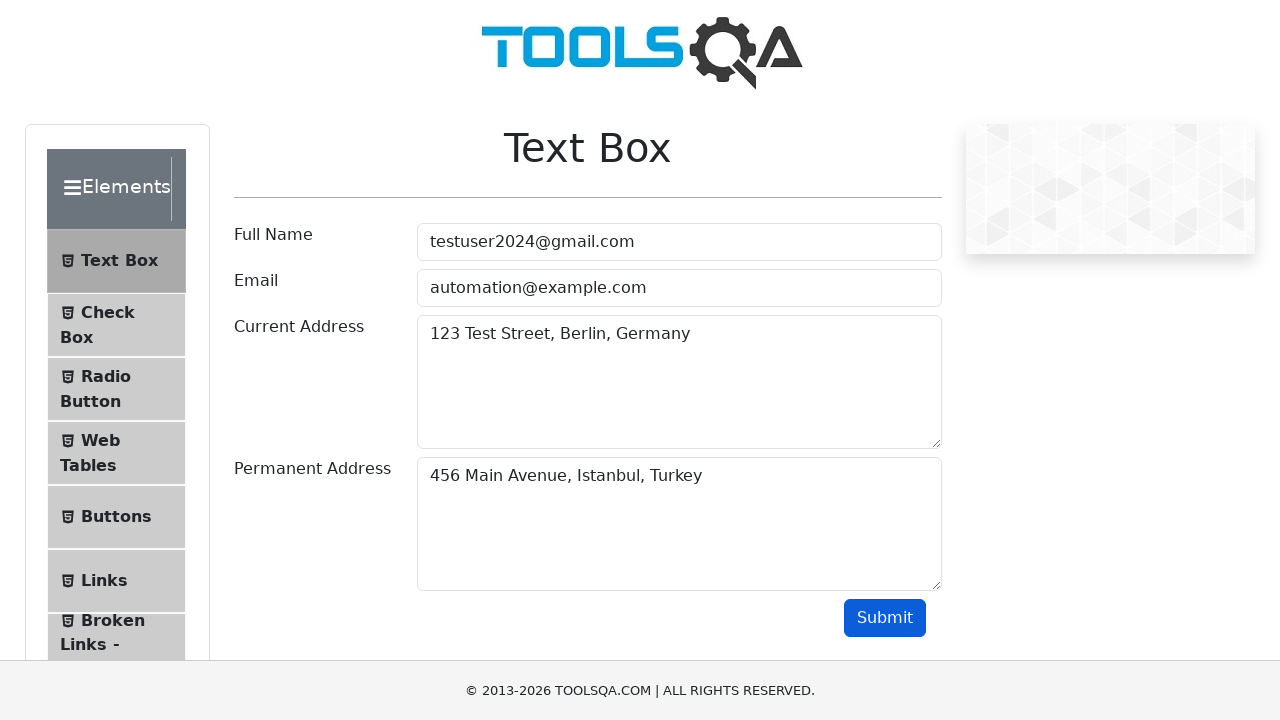